Tests registration form validation by submitting mismatched confirmation email and verifying the error message is displayed

Starting URL: https://alada.vn

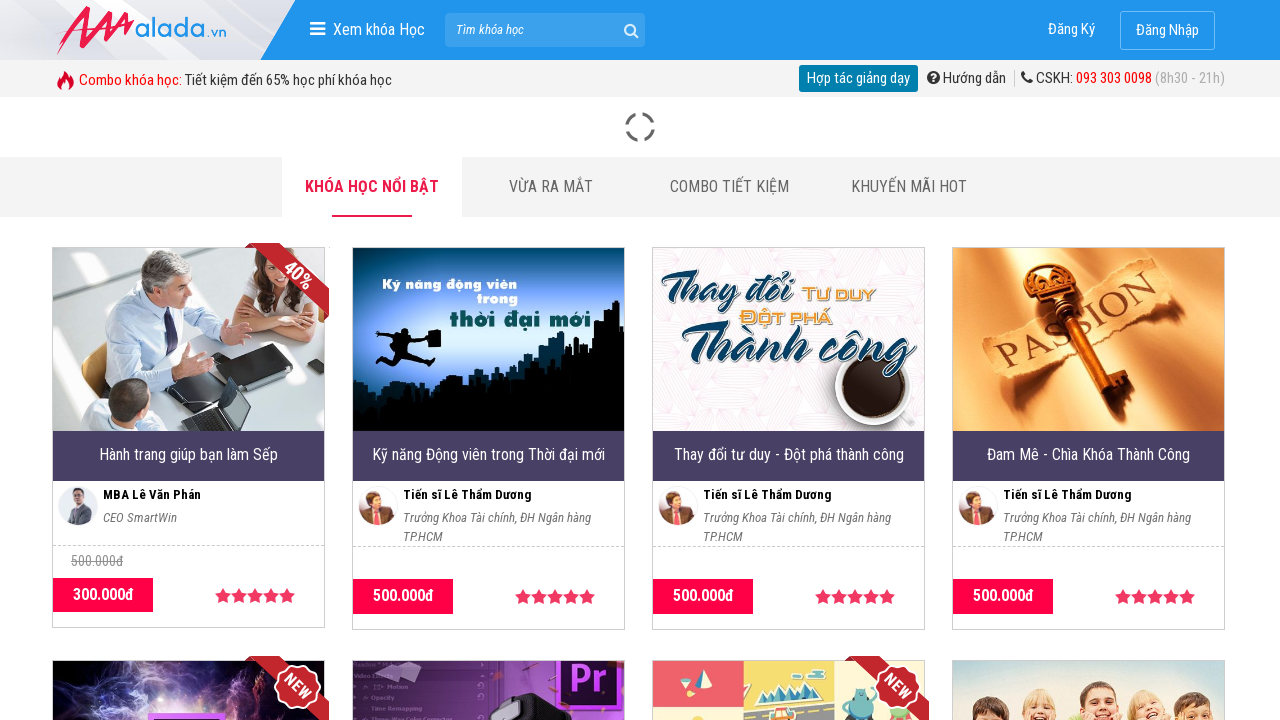

Clicked Register link at (1072, 30) on xpath=//a[text()='Đăng Ký']
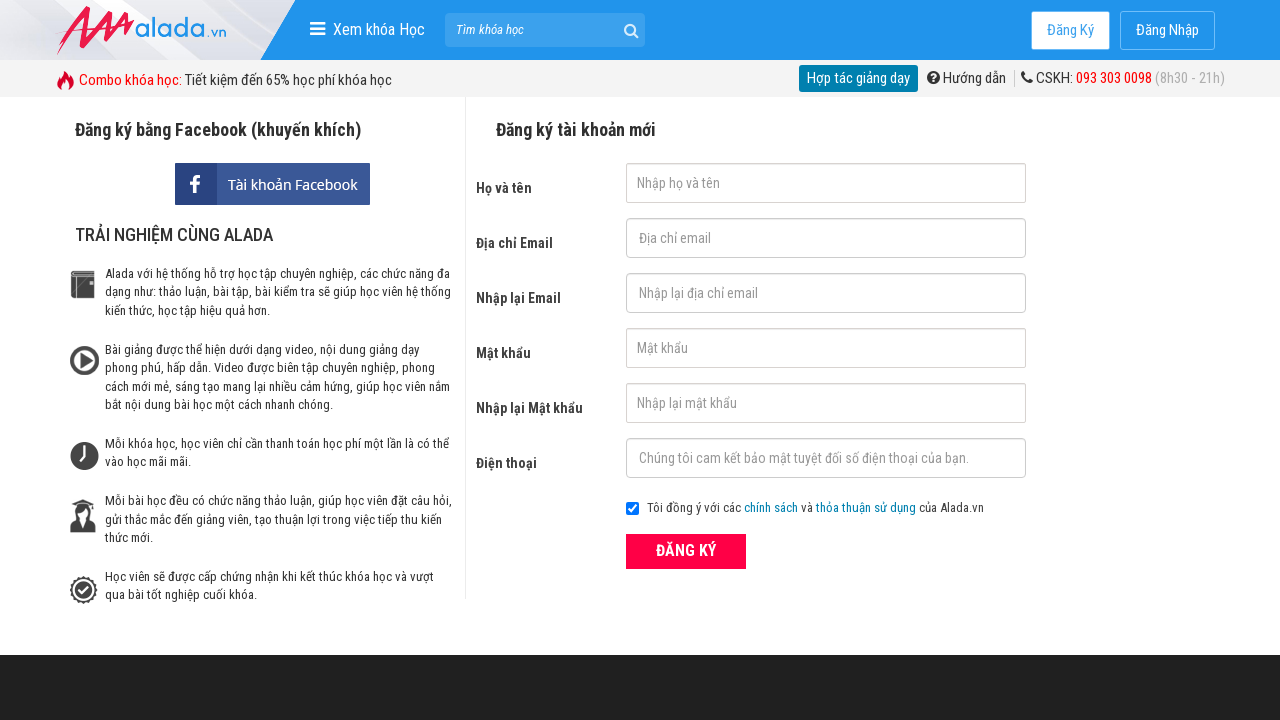

Filled first name field with 'John Kennedy' on #txtFirstname
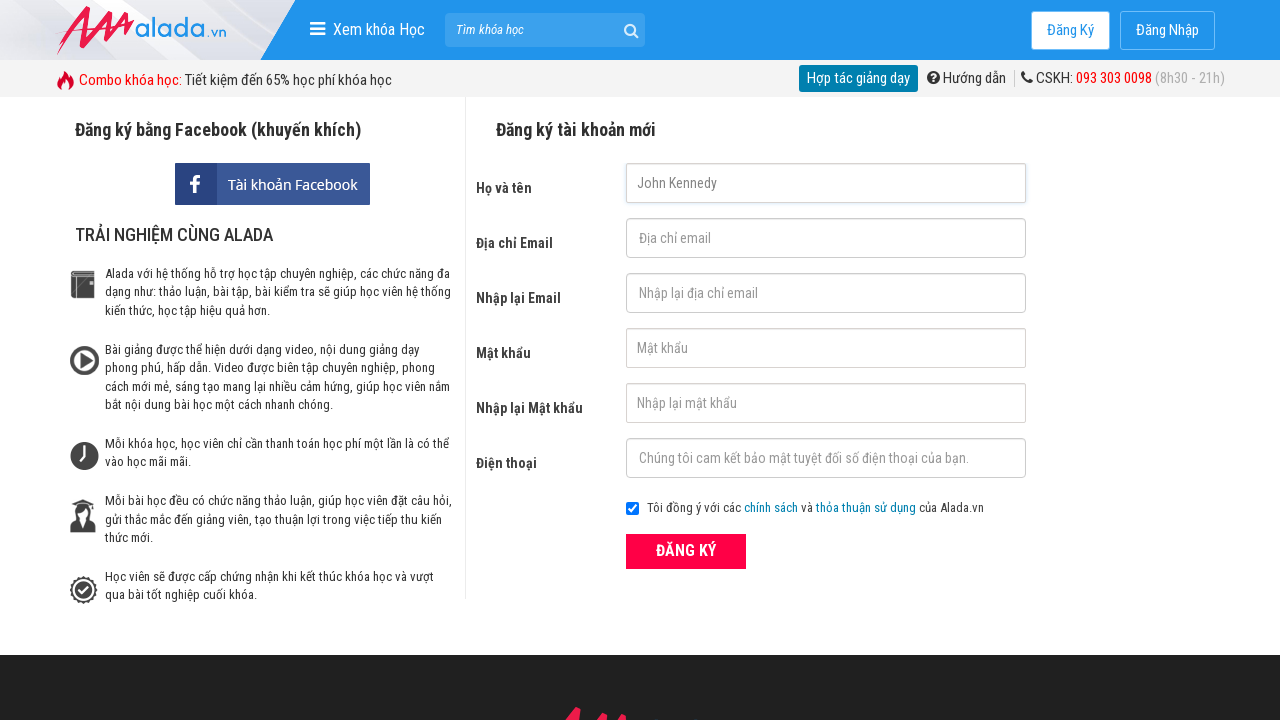

Filled email field with 'johnKennedy@gmail.com' on #txtEmail
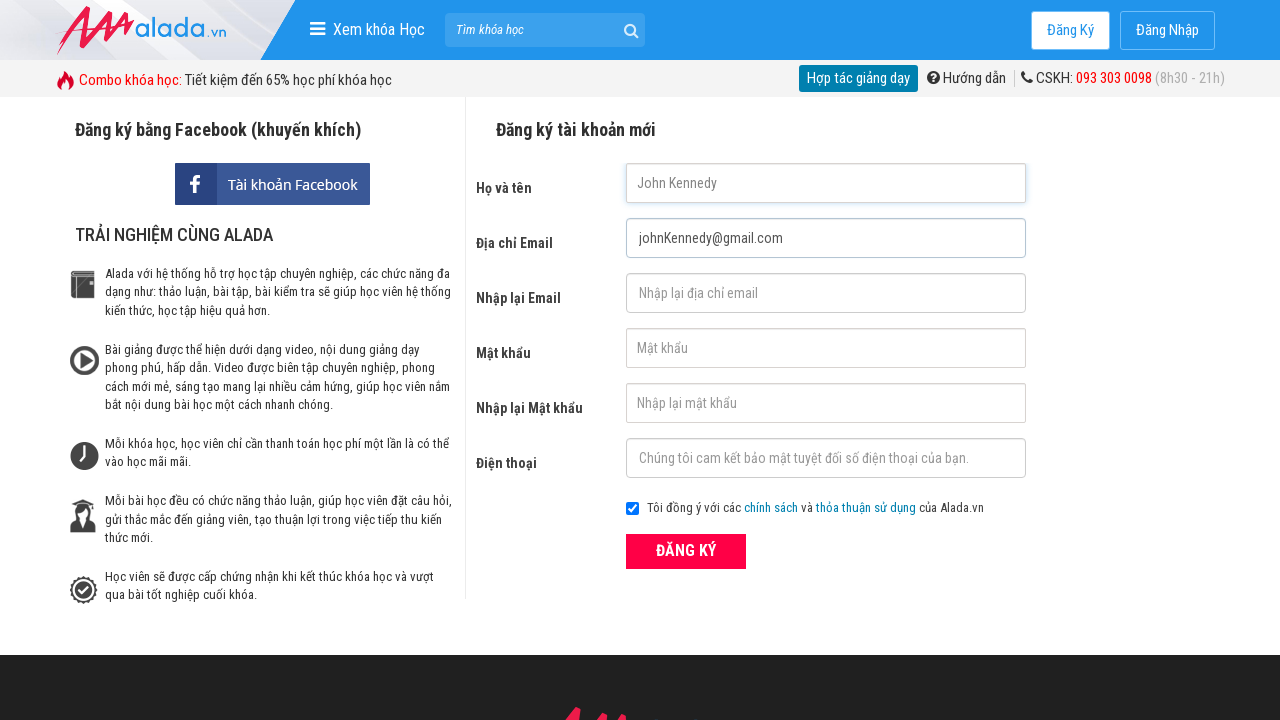

Filled confirmation email field with mismatched email 'johnKennedy123@gmail.com' on #txtCEmail
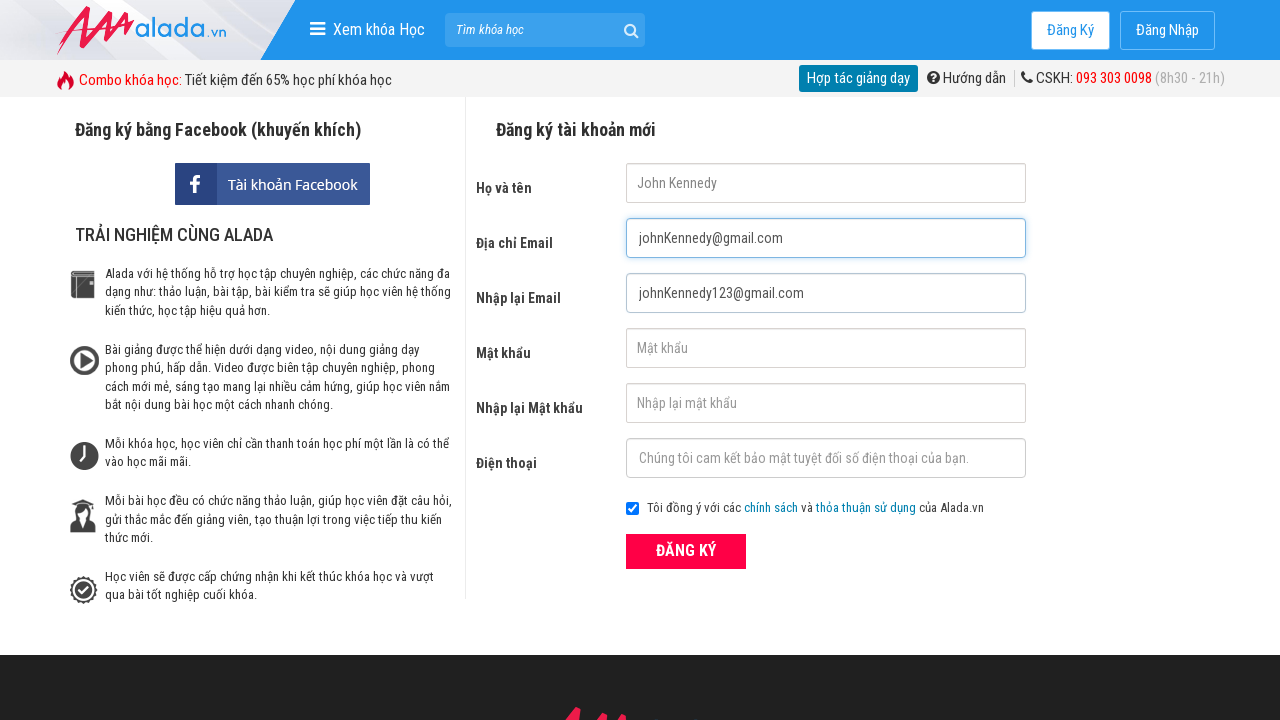

Filled password field with '123456' on #txtPassword
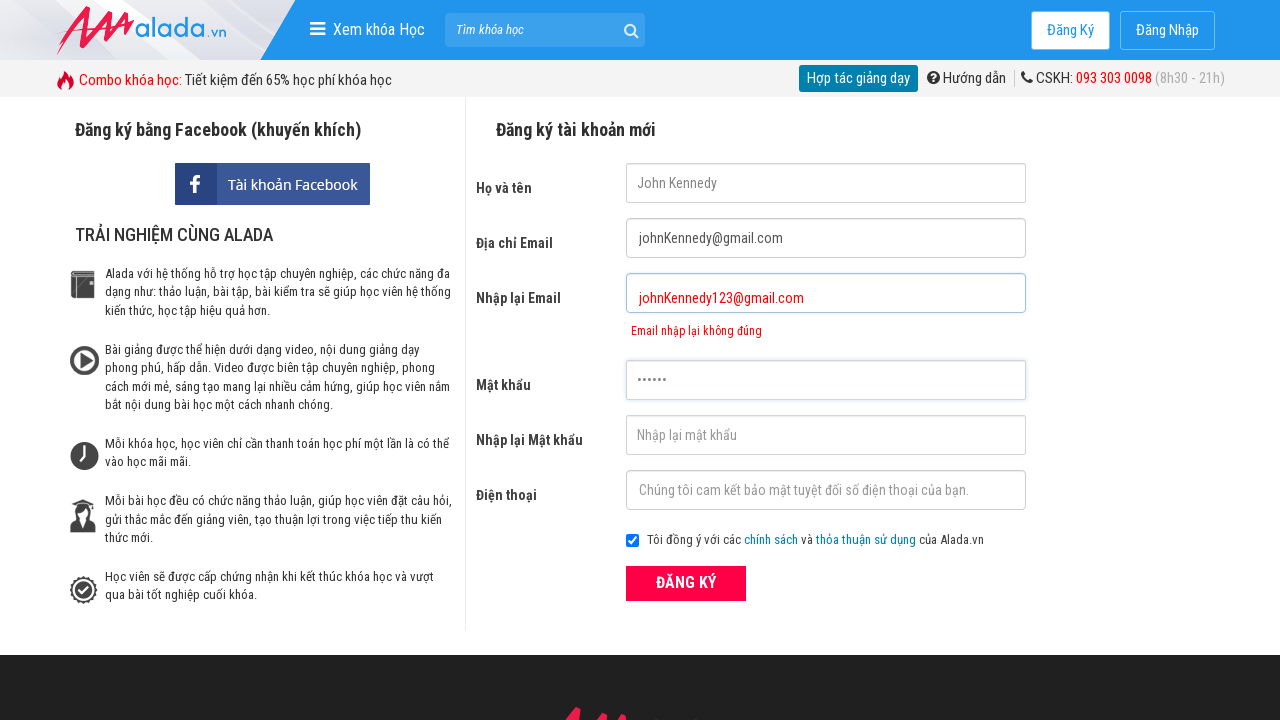

Filled confirmation password field with '123456' on #txtCPassword
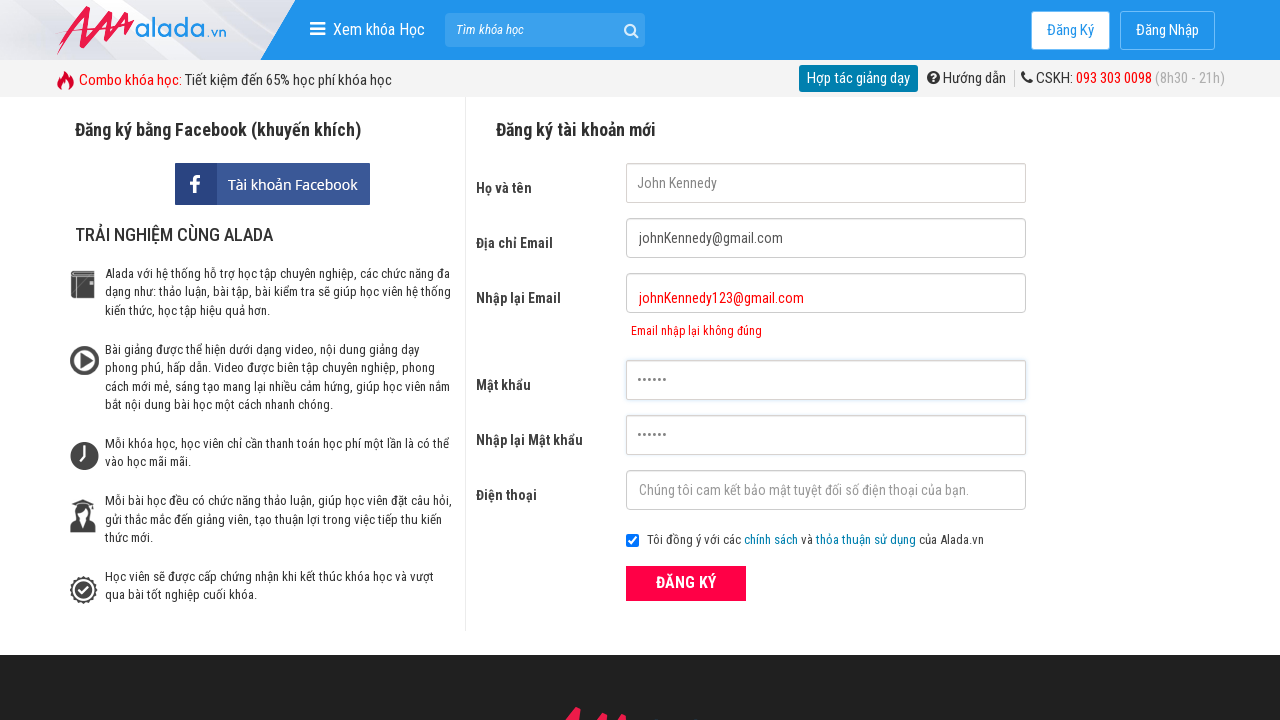

Filled phone field with '0987654321' on #txtPhone
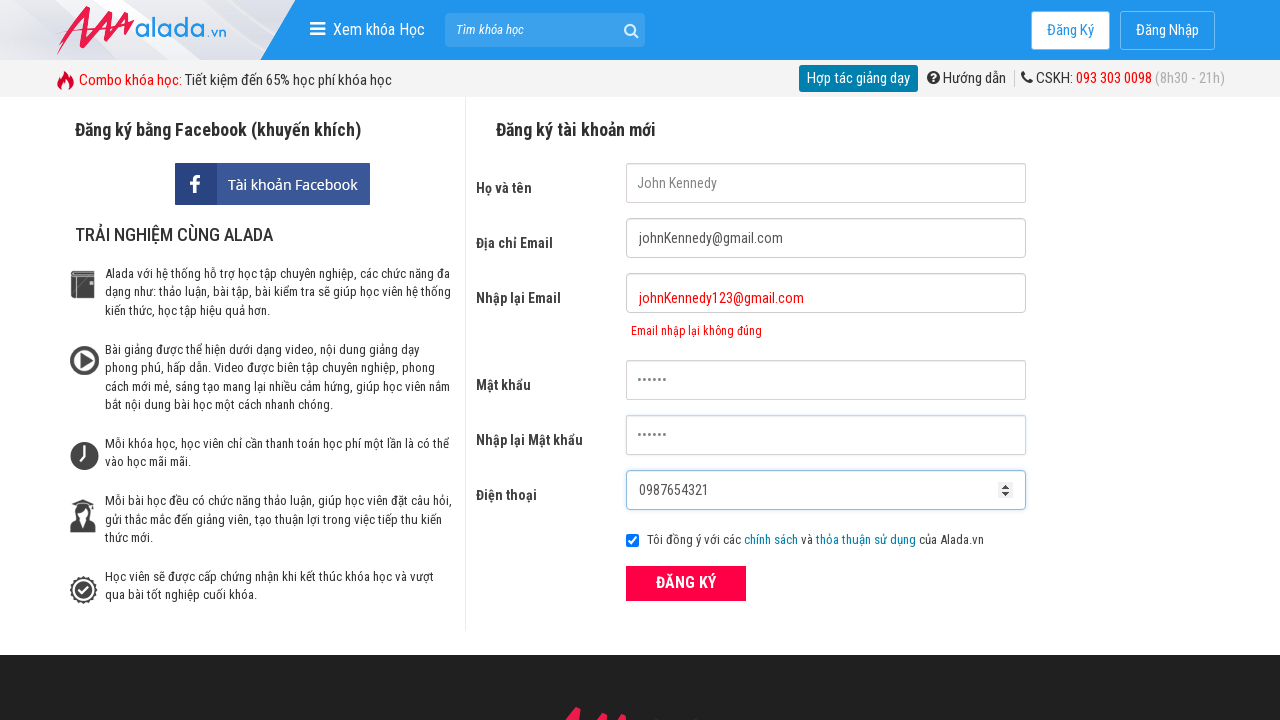

Clicked submit button to register at (686, 583) on button.btn_pink_sm.fs16
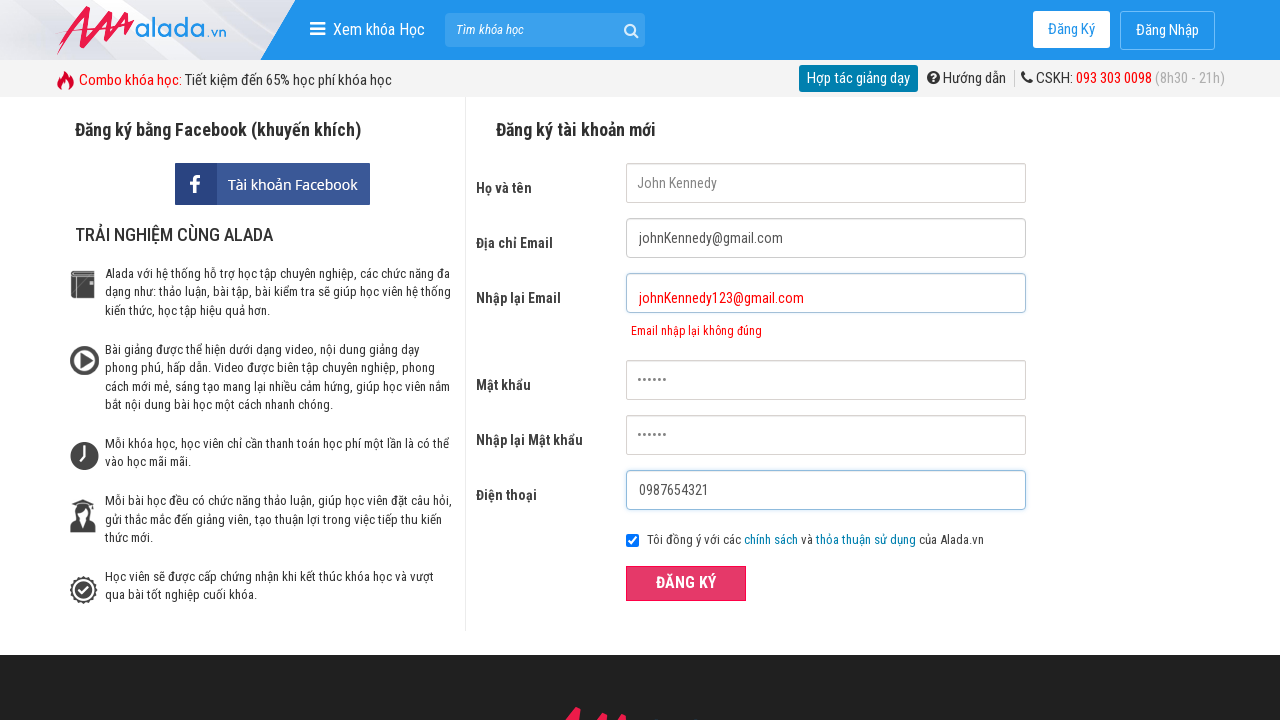

Error message for mismatched confirmation email appeared
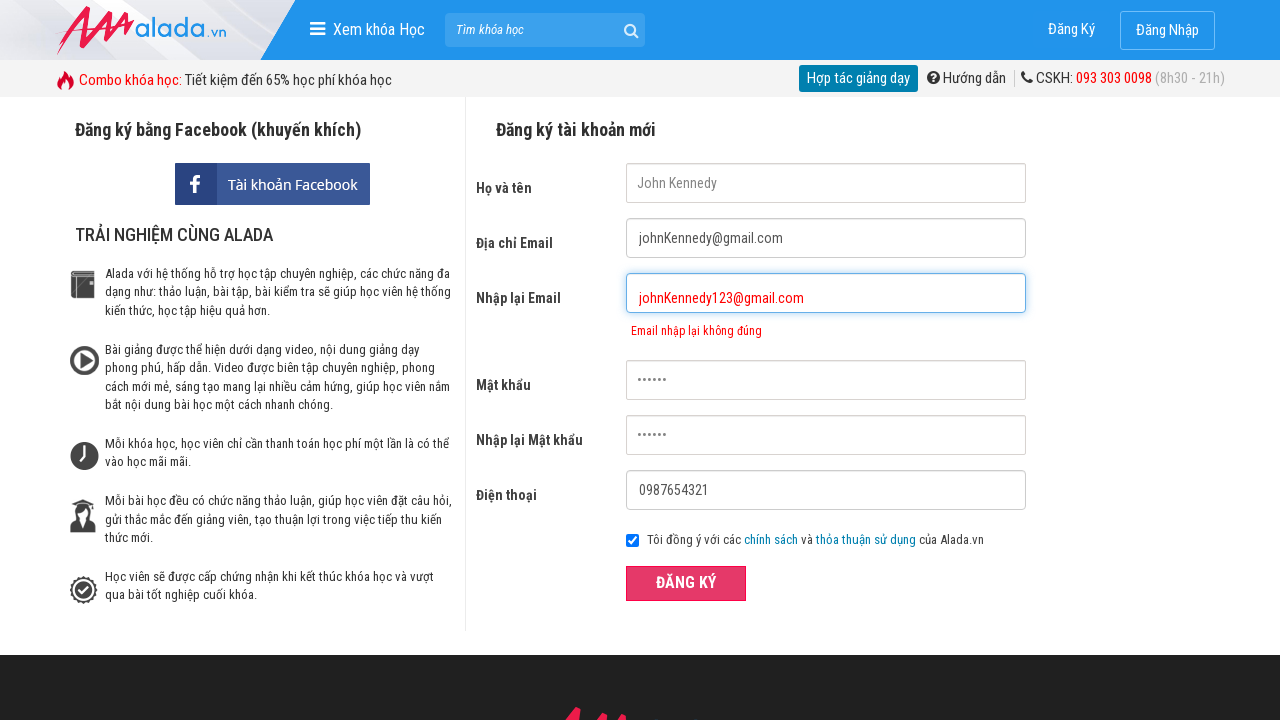

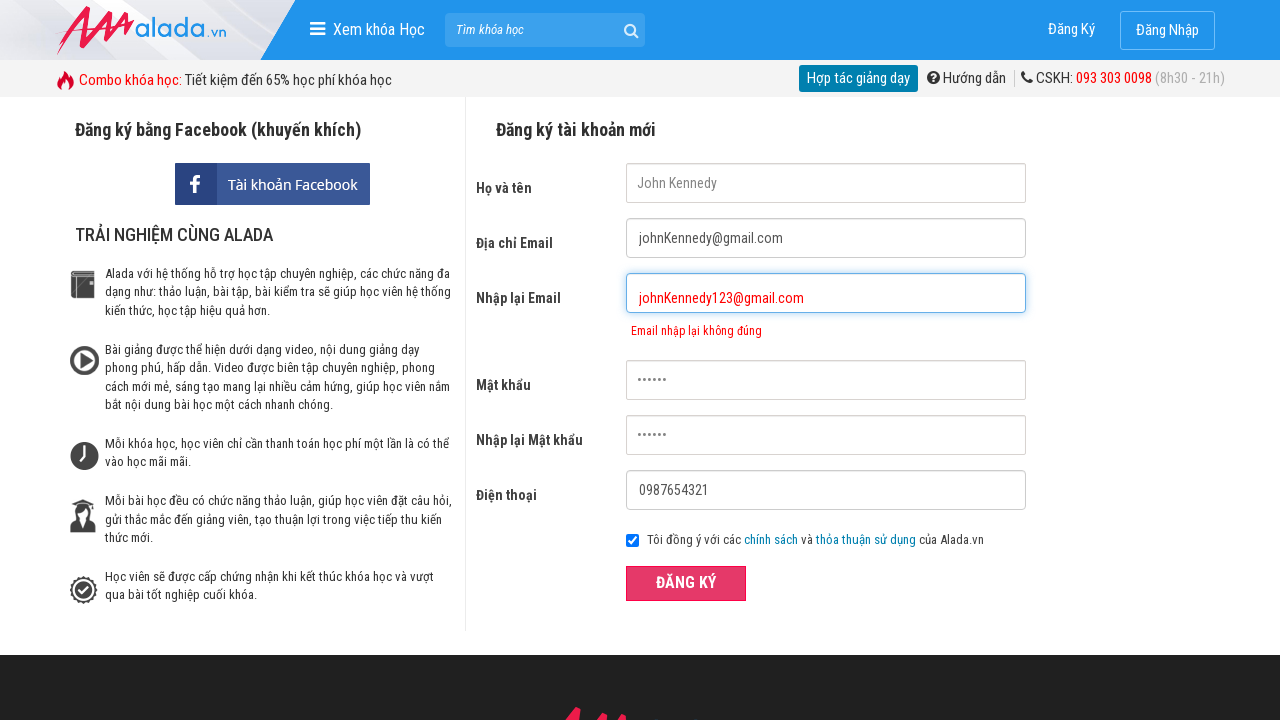